Tests the Text Box form on DemoQA by navigating to the Elements section, filling out the text box form with name, email, current address, and permanent address fields, submitting the form, and verifying the output displays the entered values correctly.

Starting URL: https://demoqa.com

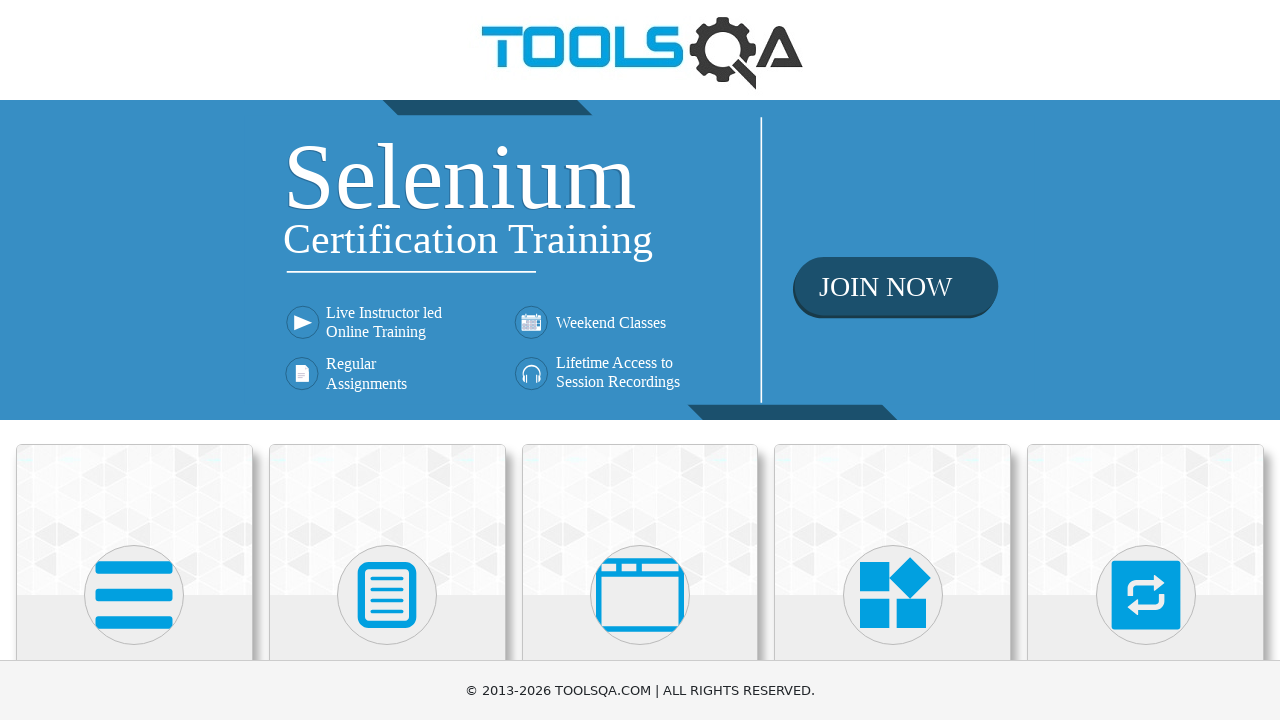

Scrolled Elements section into view
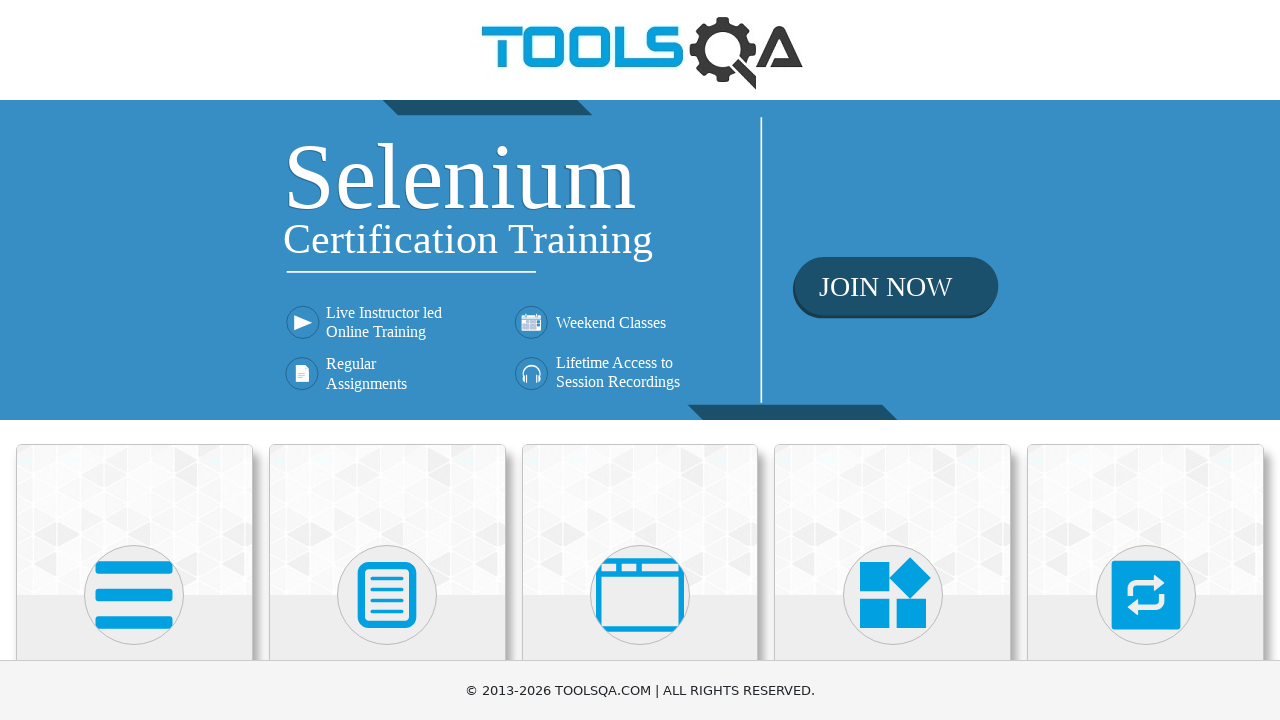

Clicked on Elements section at (134, 360) on xpath=//h5[text()='Elements']
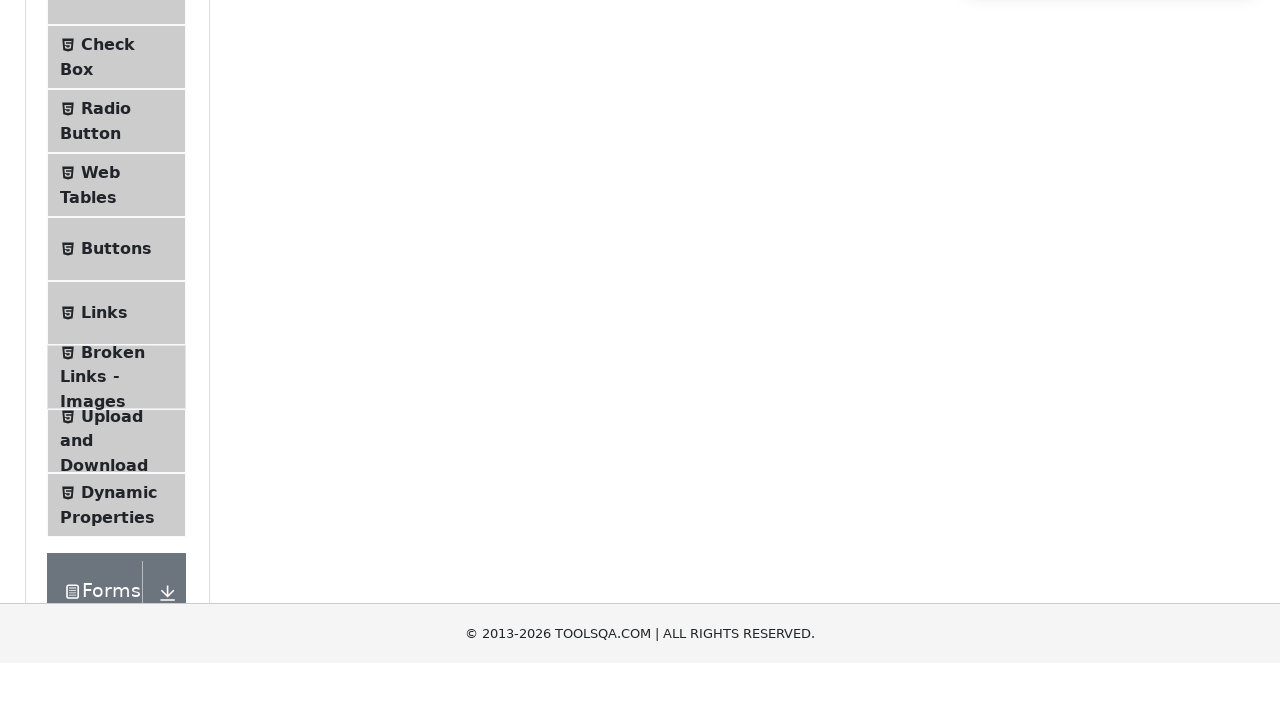

Clicked on Text Box section at (119, 261) on xpath=//span[text()='Text Box']
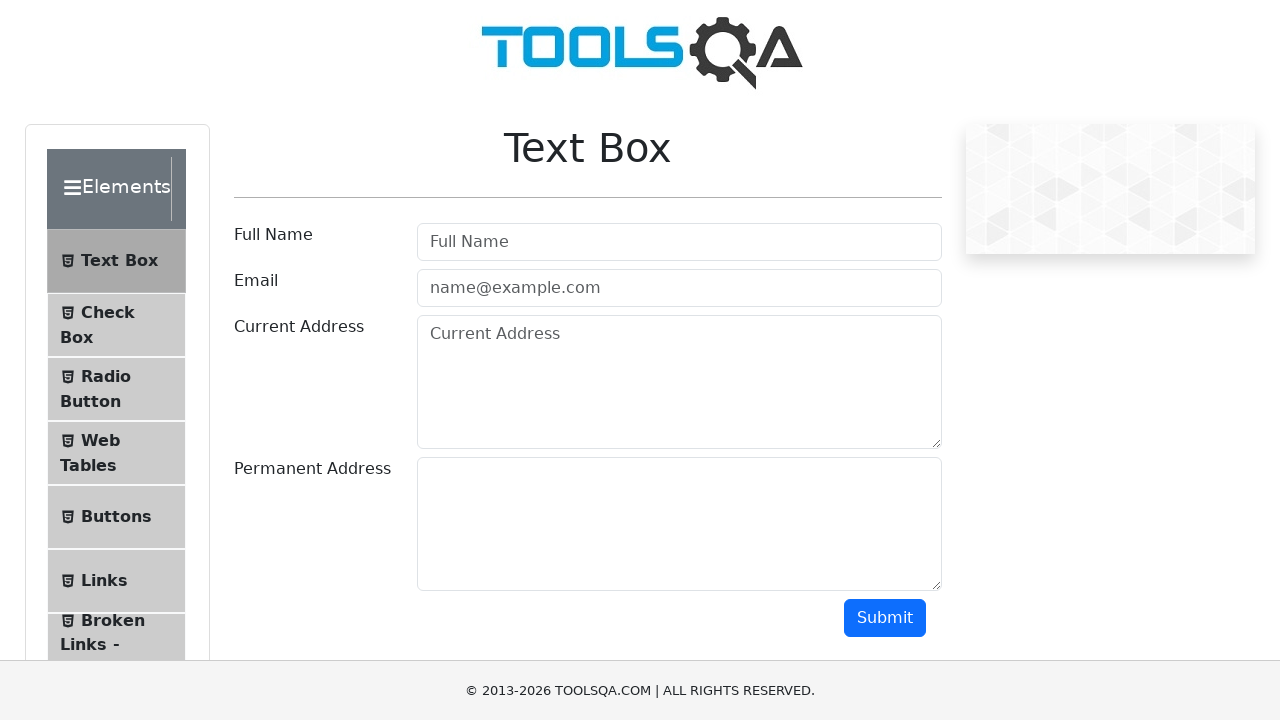

Filled Full Name field with 'Michael Johnson' on #userName
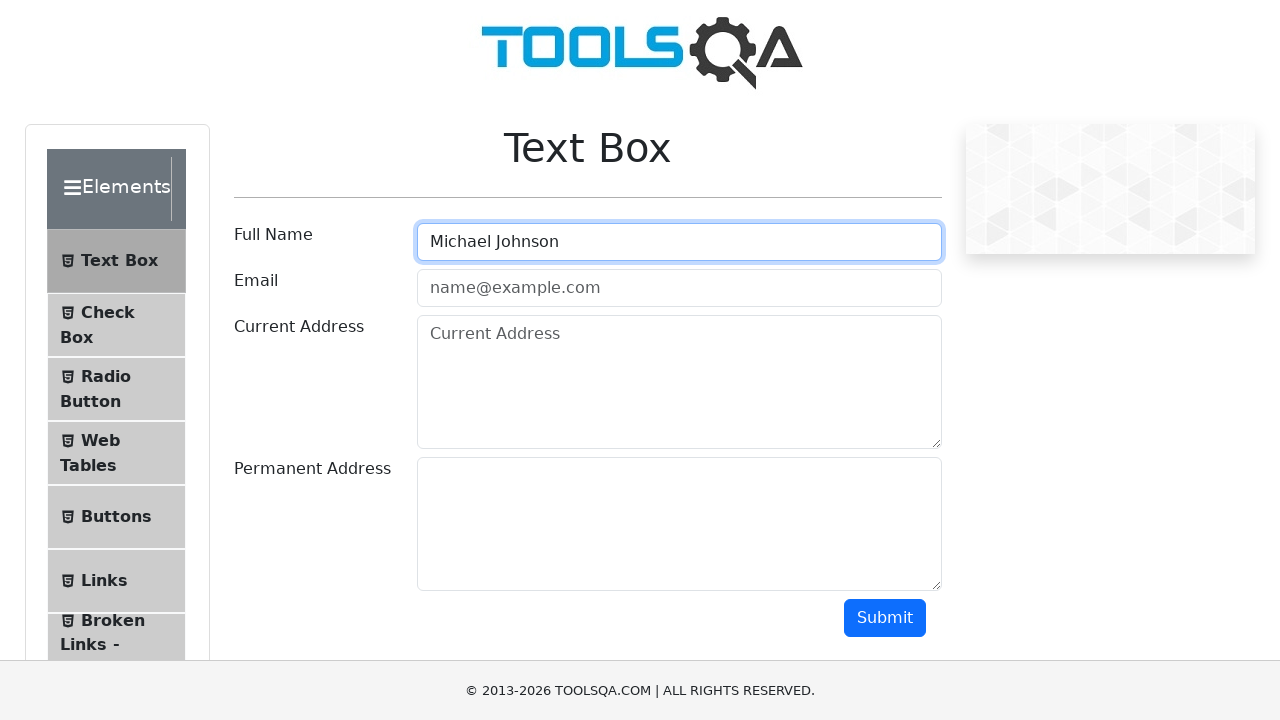

Filled Email field with 'michael.johnson@testmail.com' on #userEmail
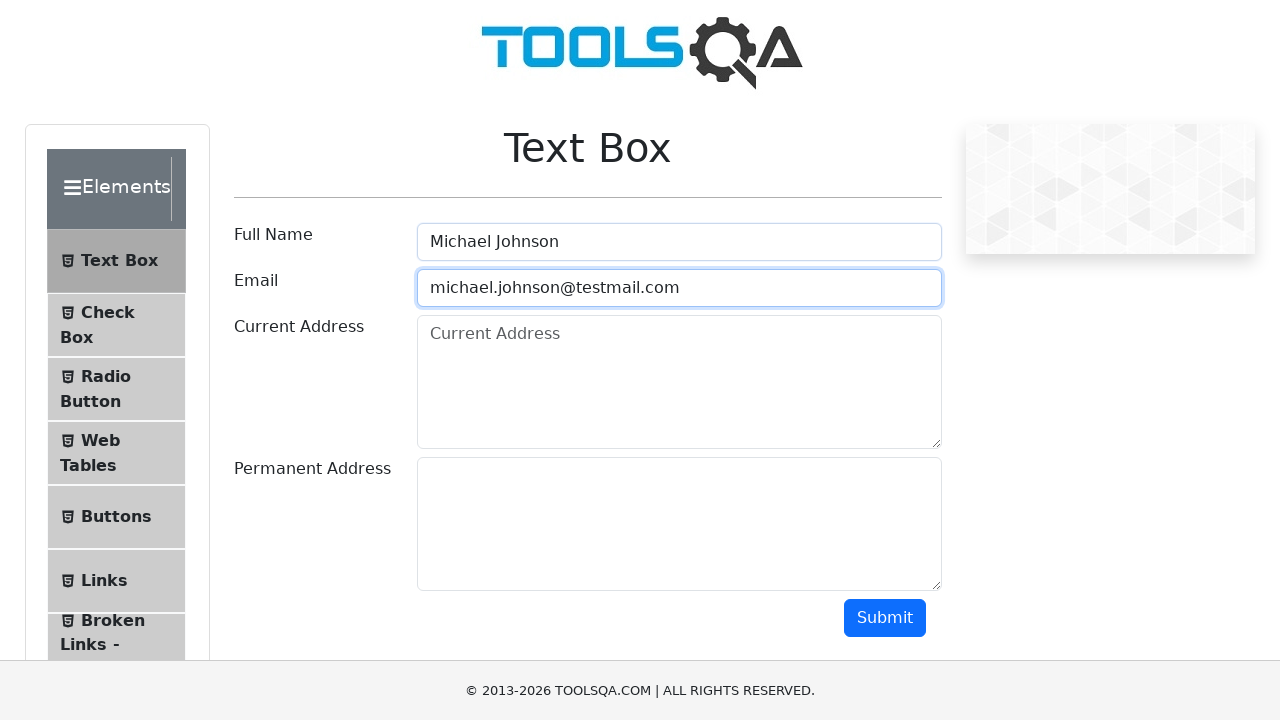

Filled Current Address field with '456 Oak Avenue, Suite 12, Chicago, IL 60601' on #currentAddress
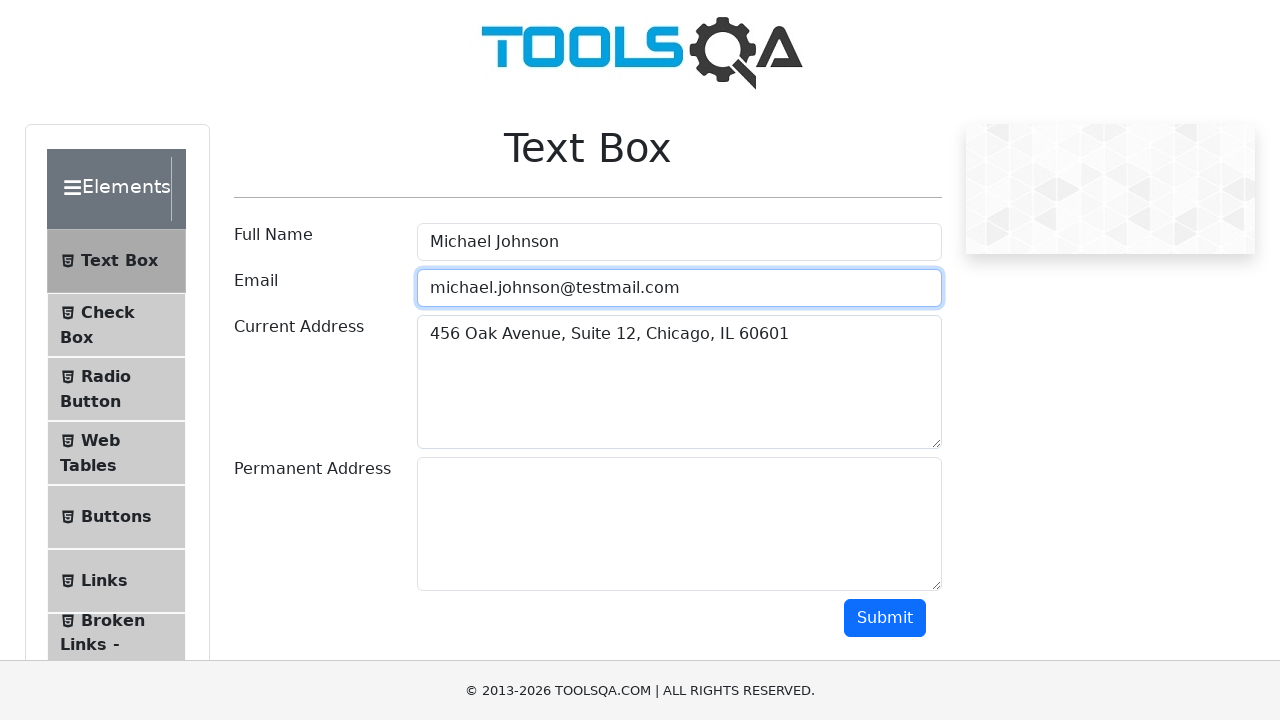

Filled Permanent Address field with '789 Pine Street, Apt 5B, Los Angeles, CA 90001' on #permanentAddress
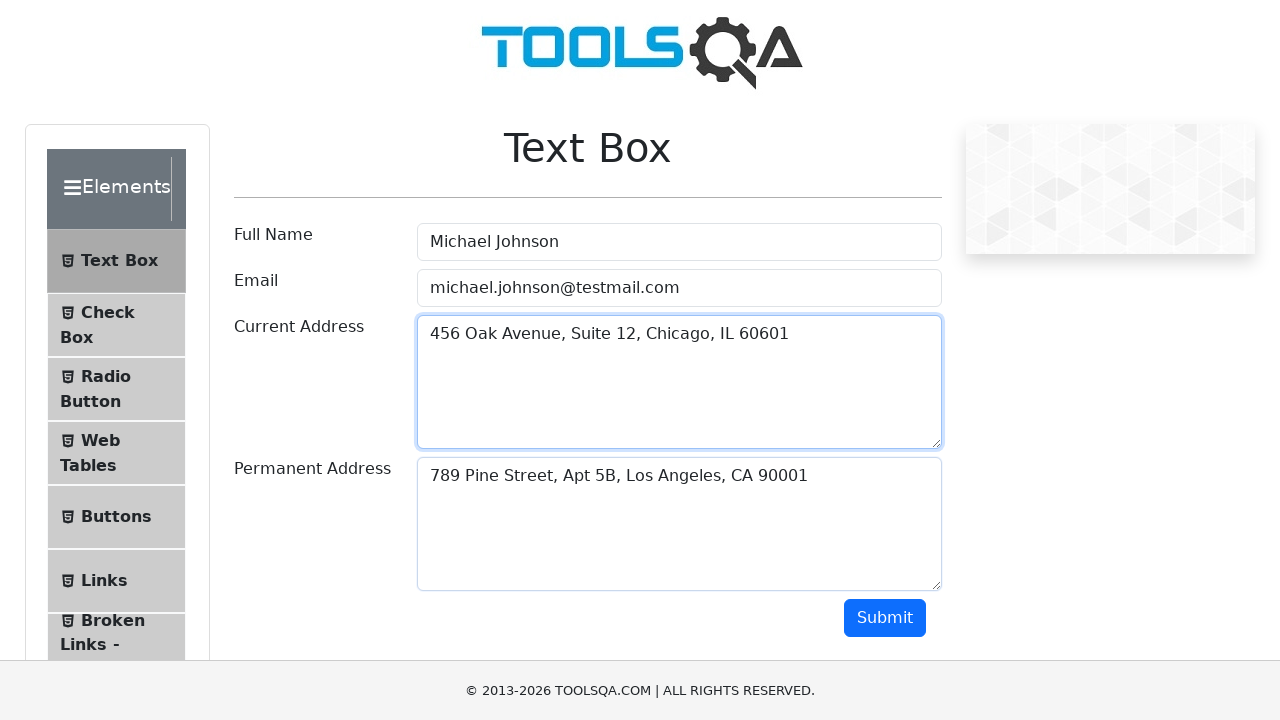

Scrolled Submit button into view
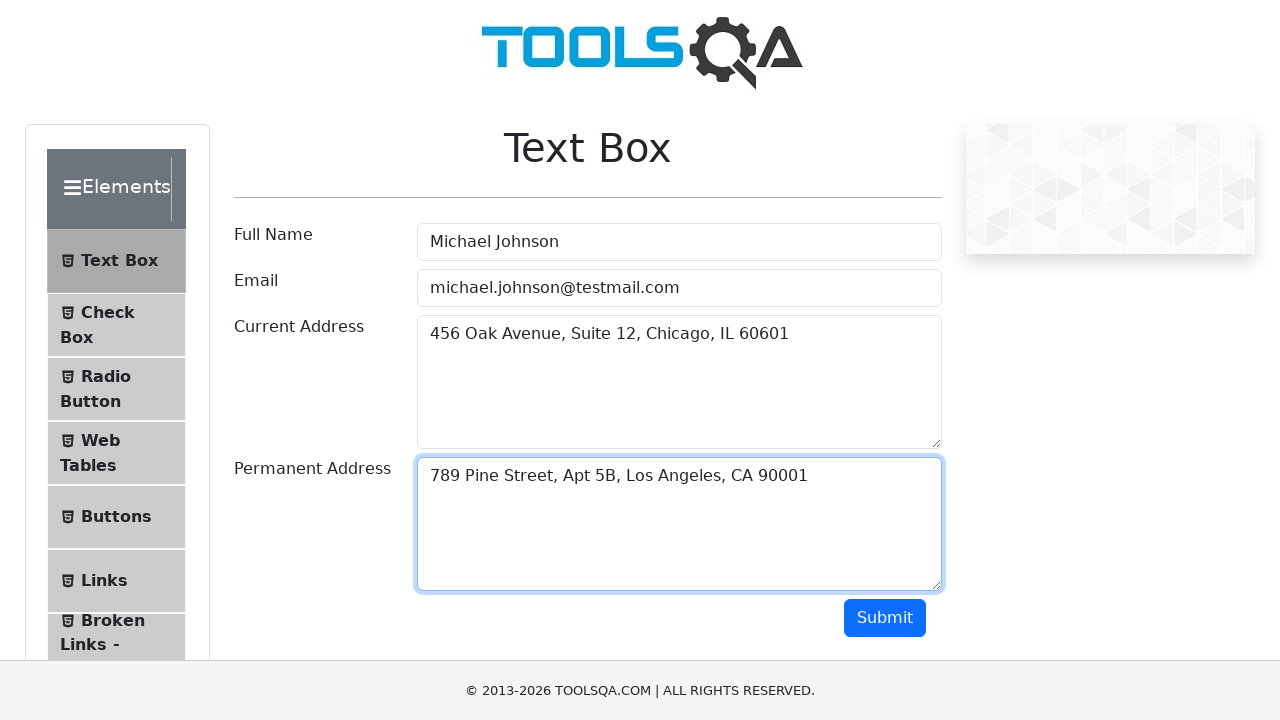

Clicked Submit button to submit the Text Box form at (885, 618) on #submit
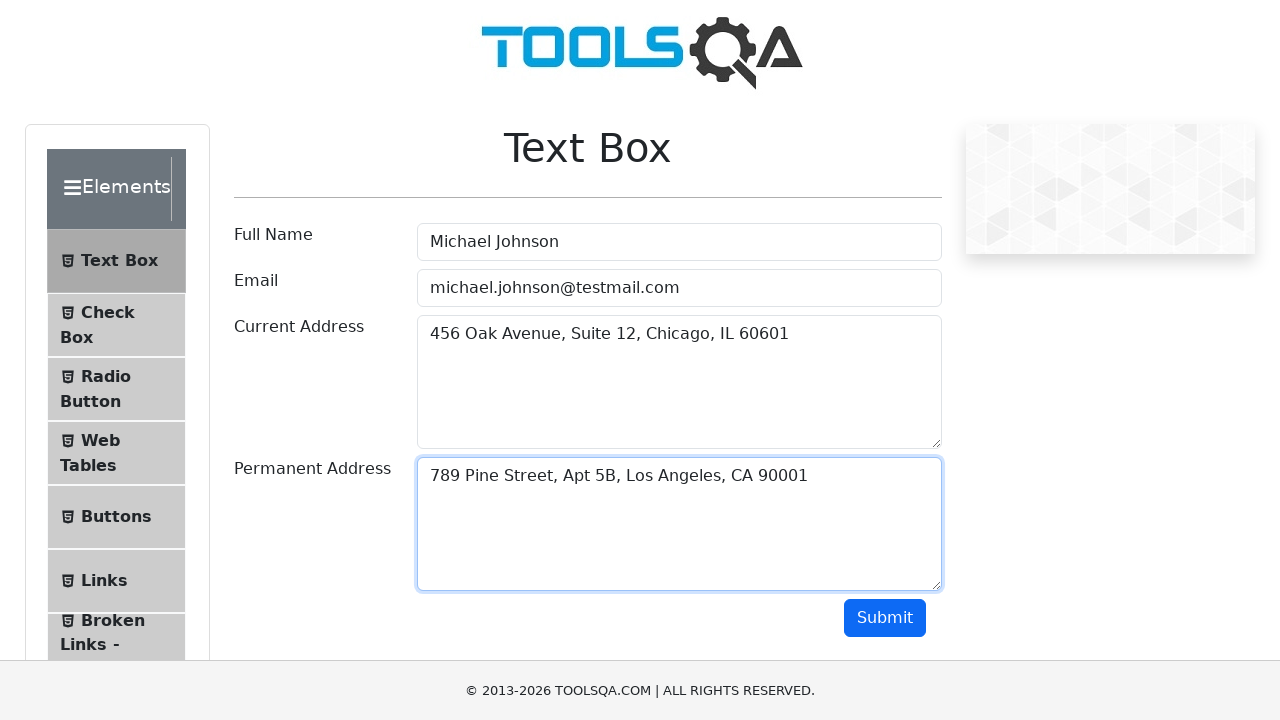

Output section appeared after form submission
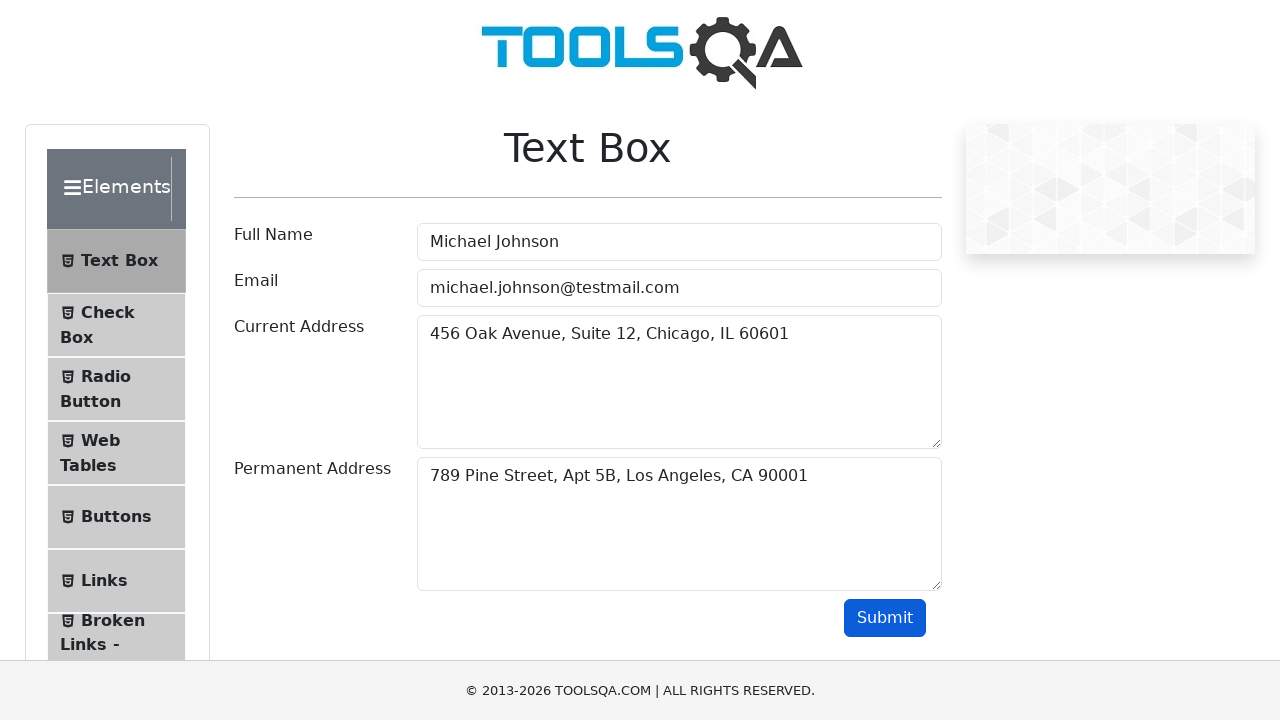

Name field in output section is visible, confirming form submission success
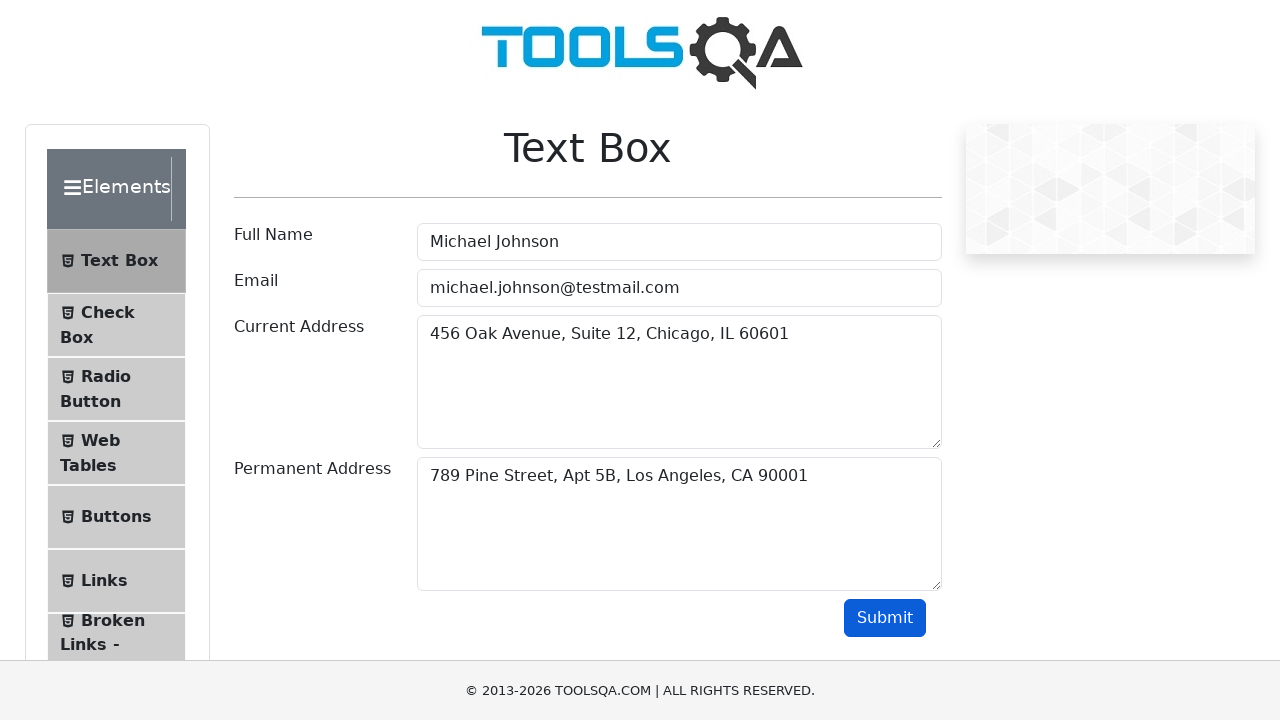

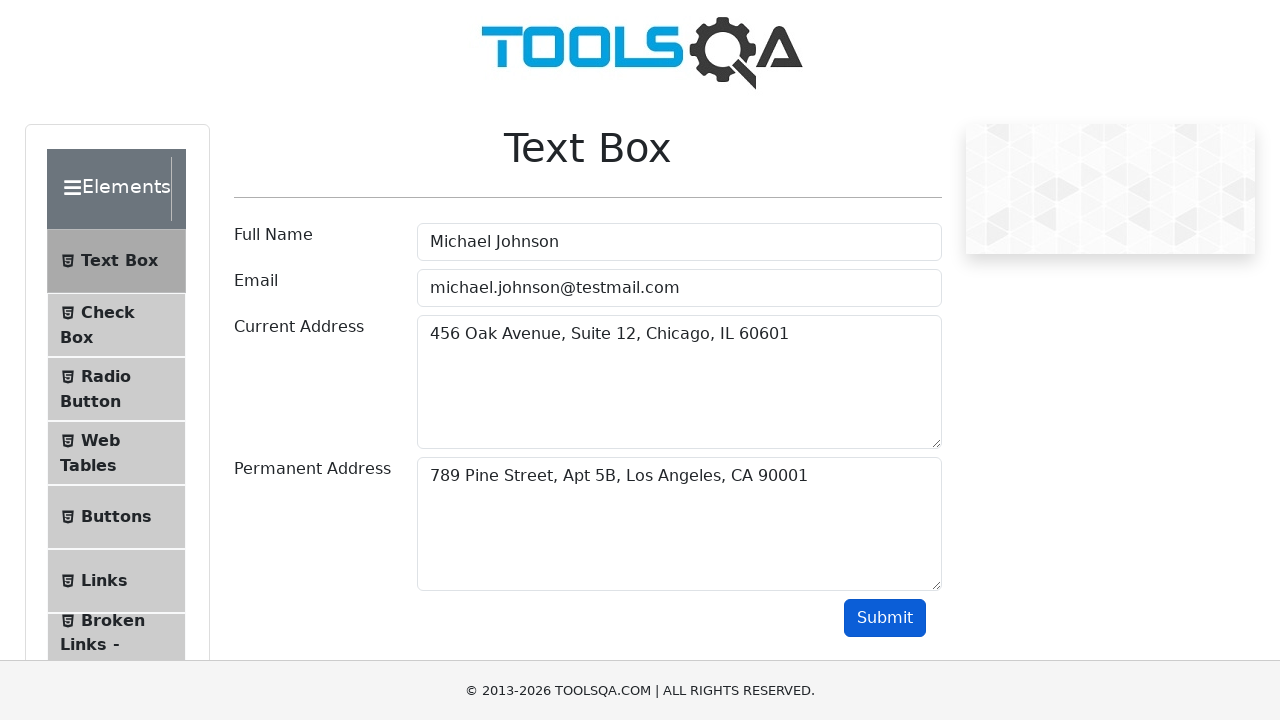